Tests multiple selection dropdown by selecting an option from the states dropdown

Starting URL: https://www.lambdatest.com/selenium-playground/jquery-dropdown-search-demo

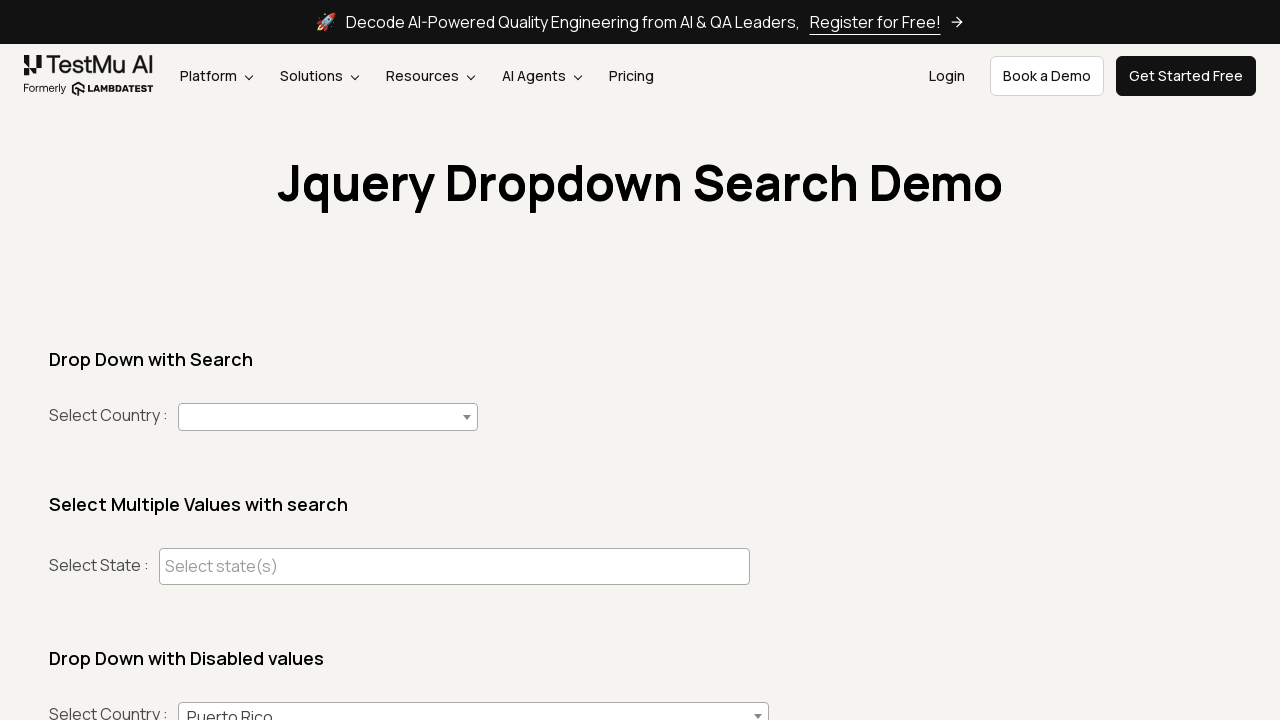

Clicked on the multiple selection dropdown at (454, 566) on xpath=//span[@class='select2-selection select2-selection--multiple']
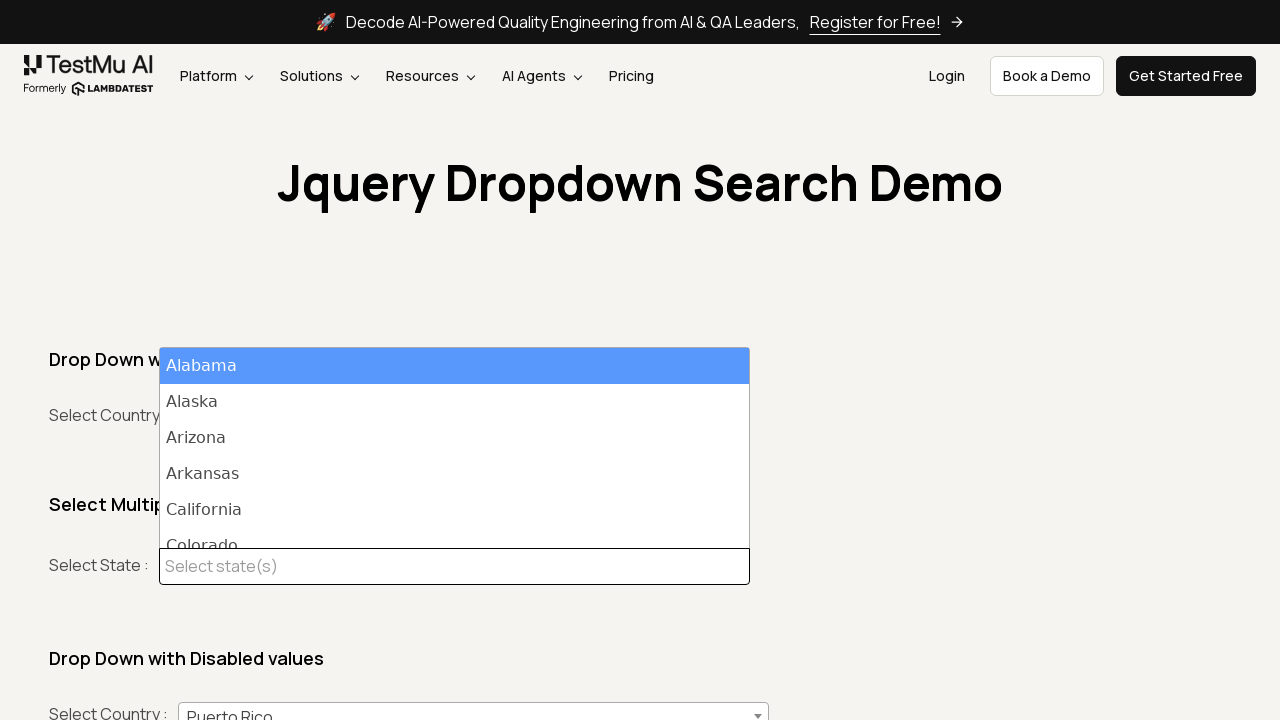

Selected Idaho from the states dropdown at (454, 448) on ul.select2-results__options >> internal:role=treeitem[name="Idaho"i]
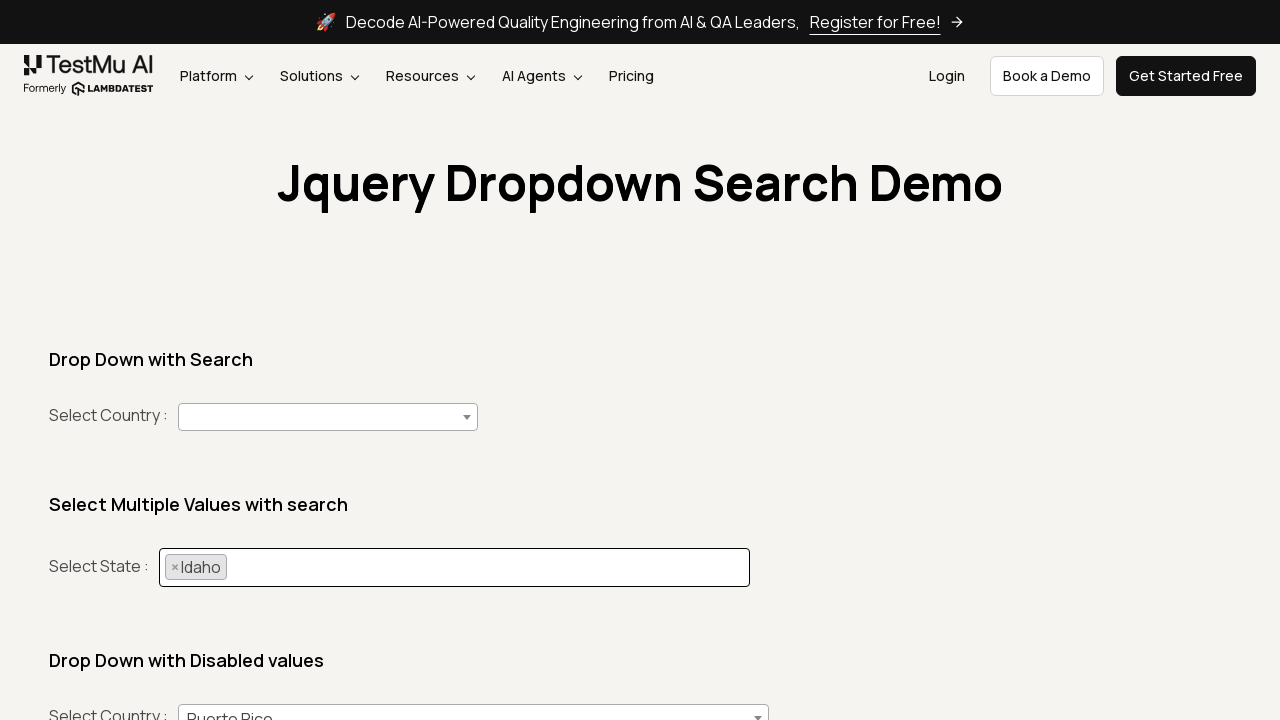

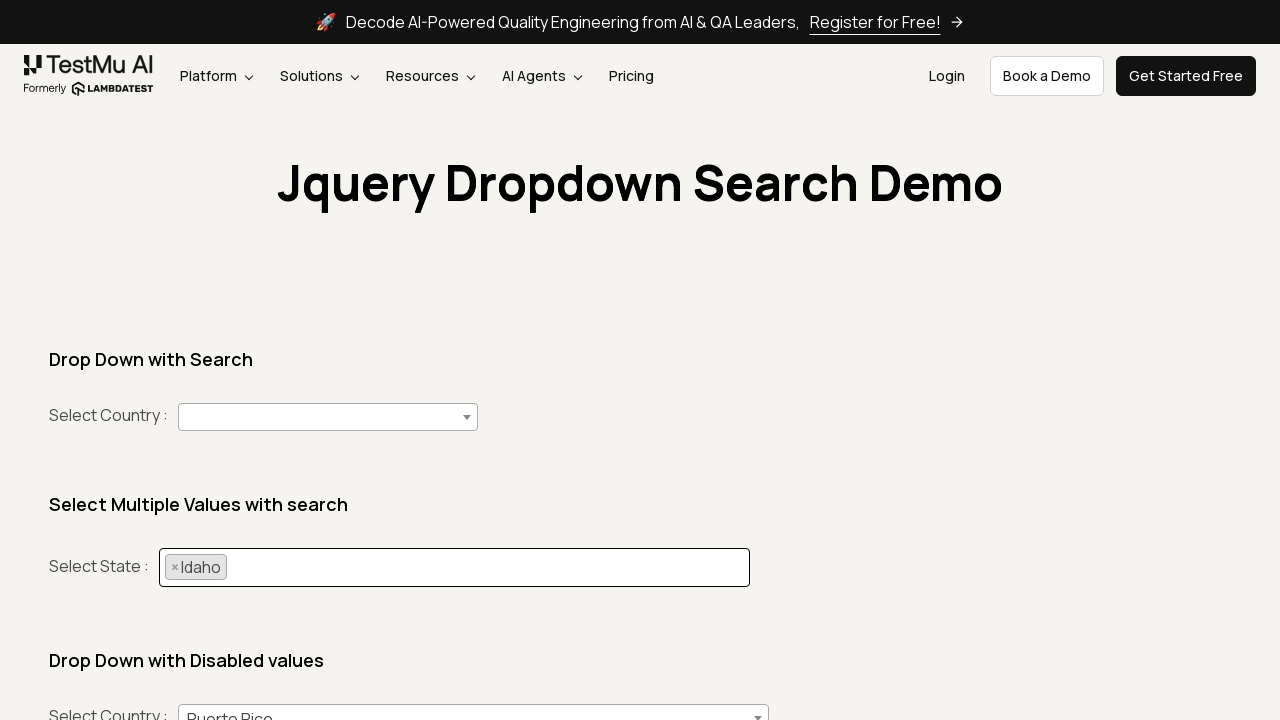